Tests multi-select dropdown functionality by selecting multiple options using different methods (visible text, index, value) and then deselecting one option

Starting URL: https://v1.training-support.net/selenium/selects

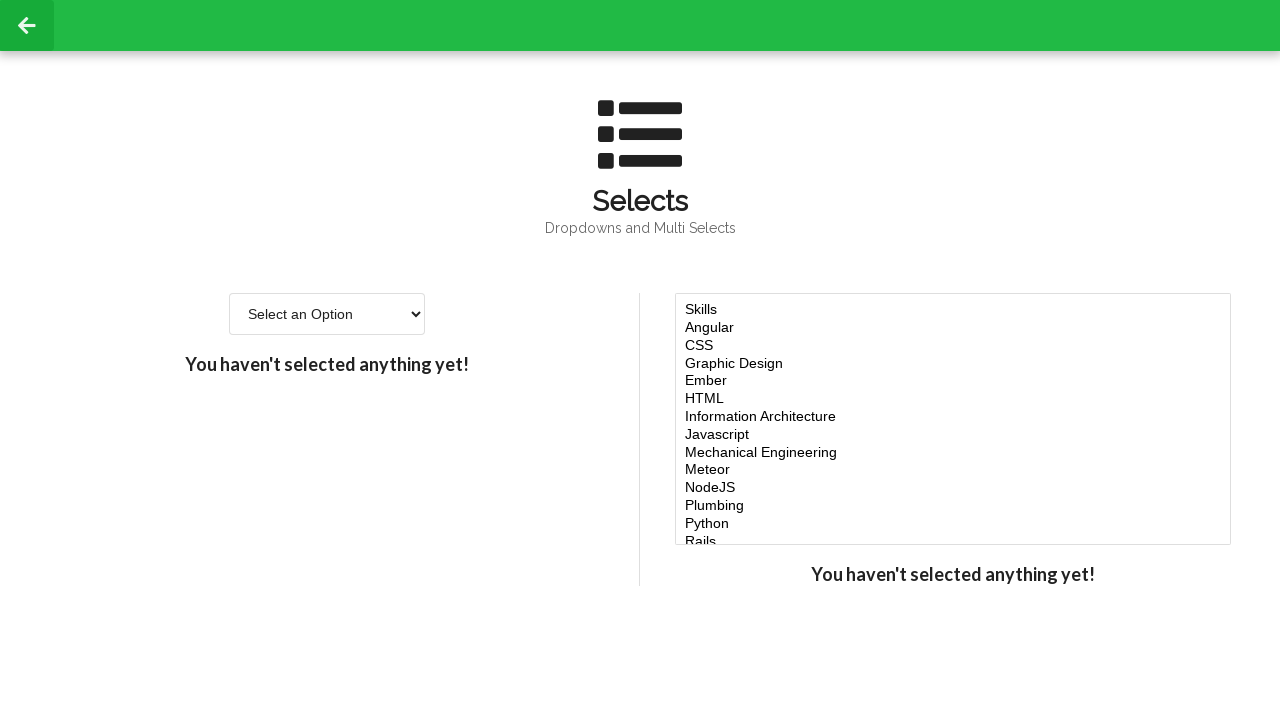

Located the multi-select dropdown element
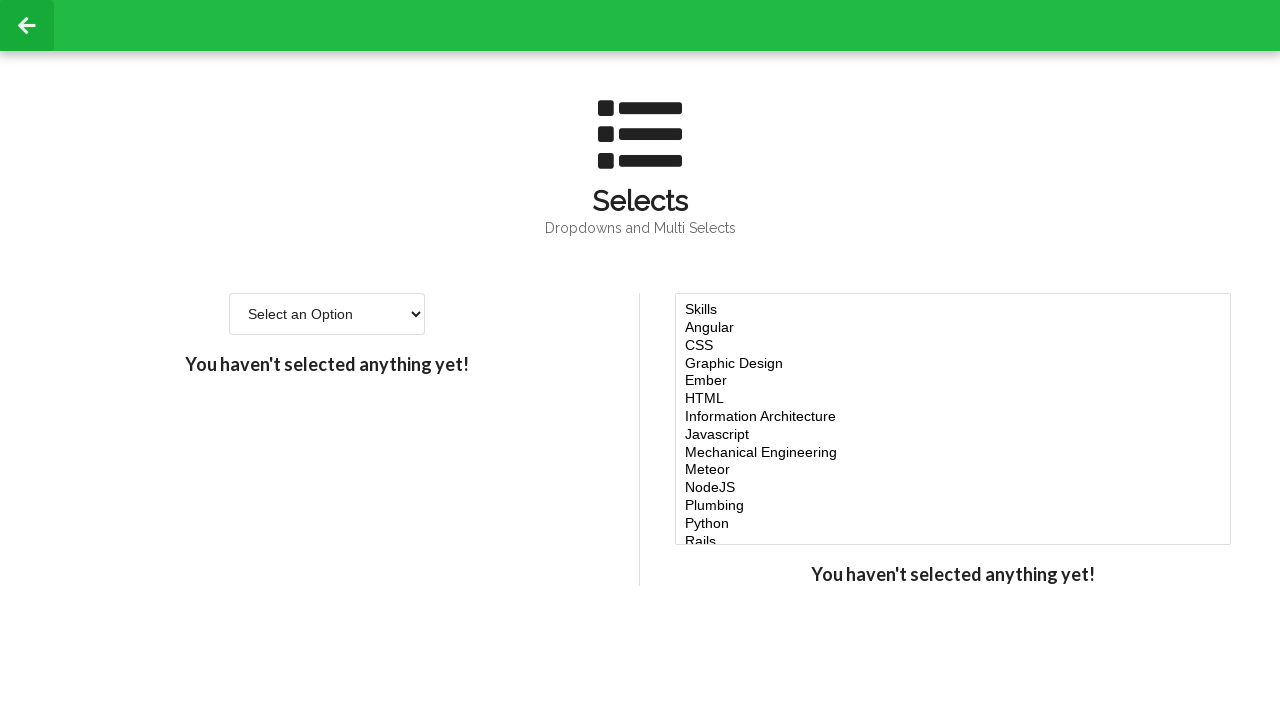

Selected 'Javascript' option using visible text on #multi-select
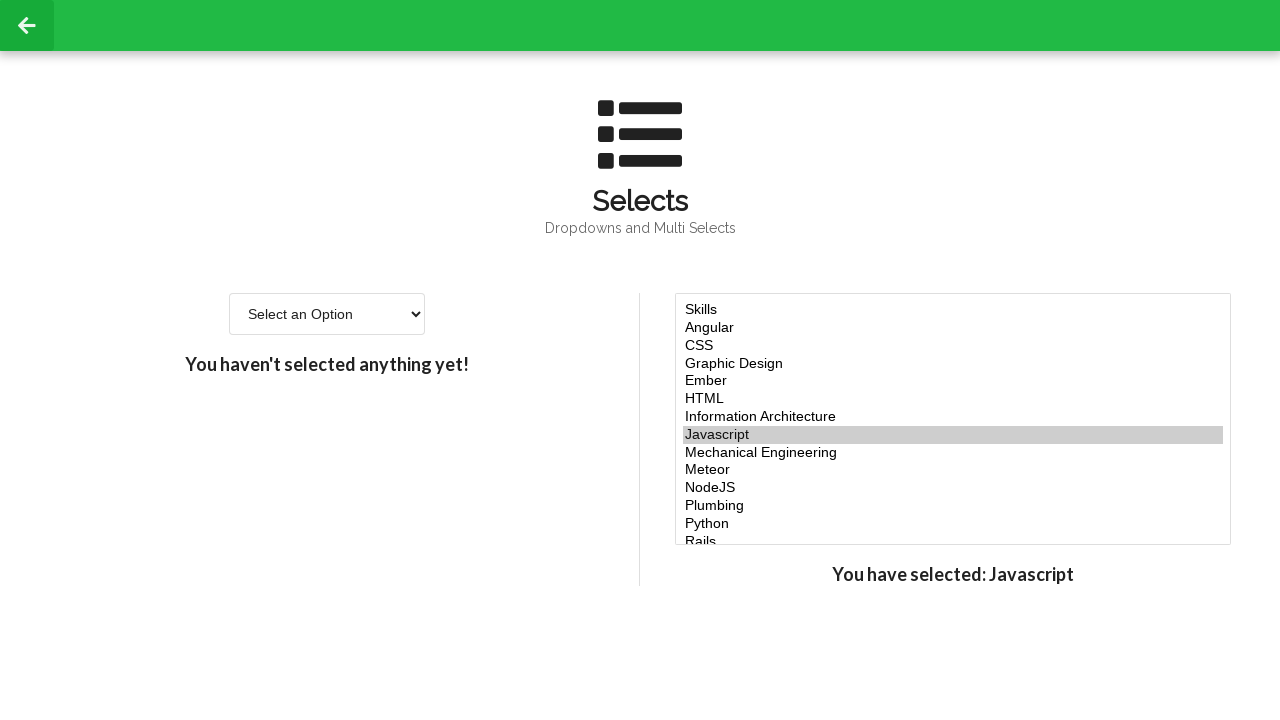

Selected option at index 4 on #multi-select
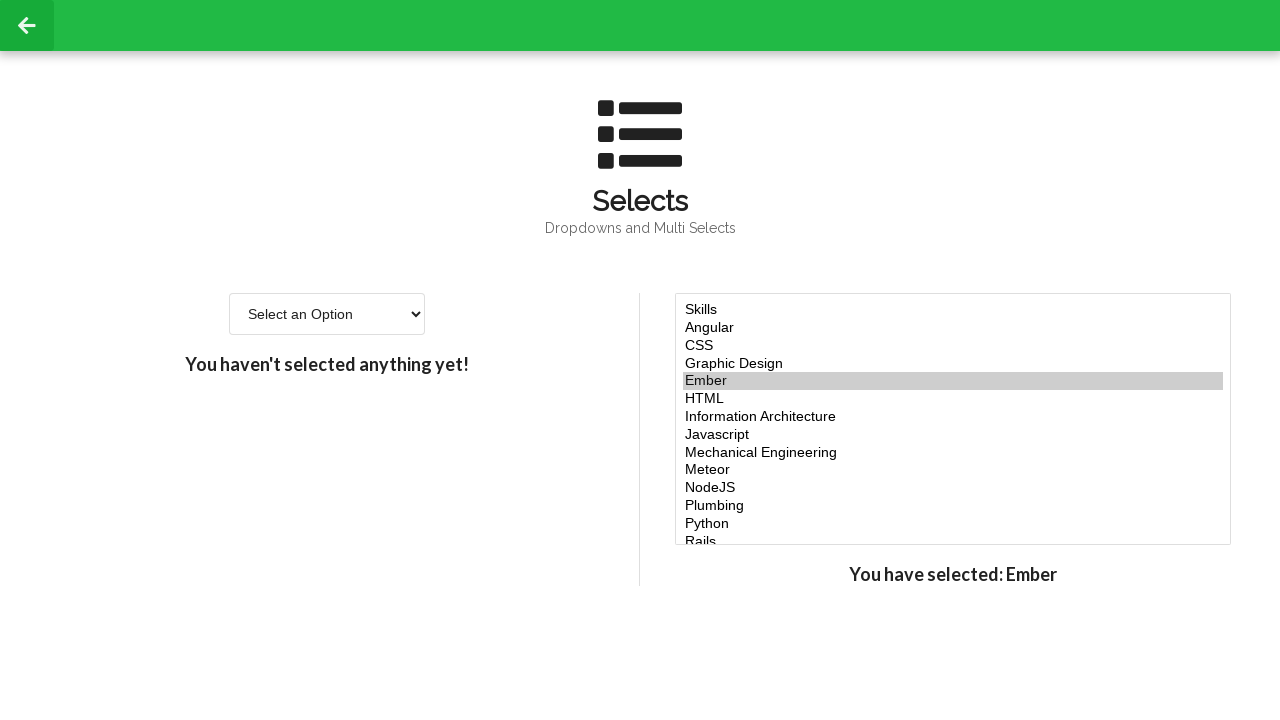

Selected option at index 5 on #multi-select
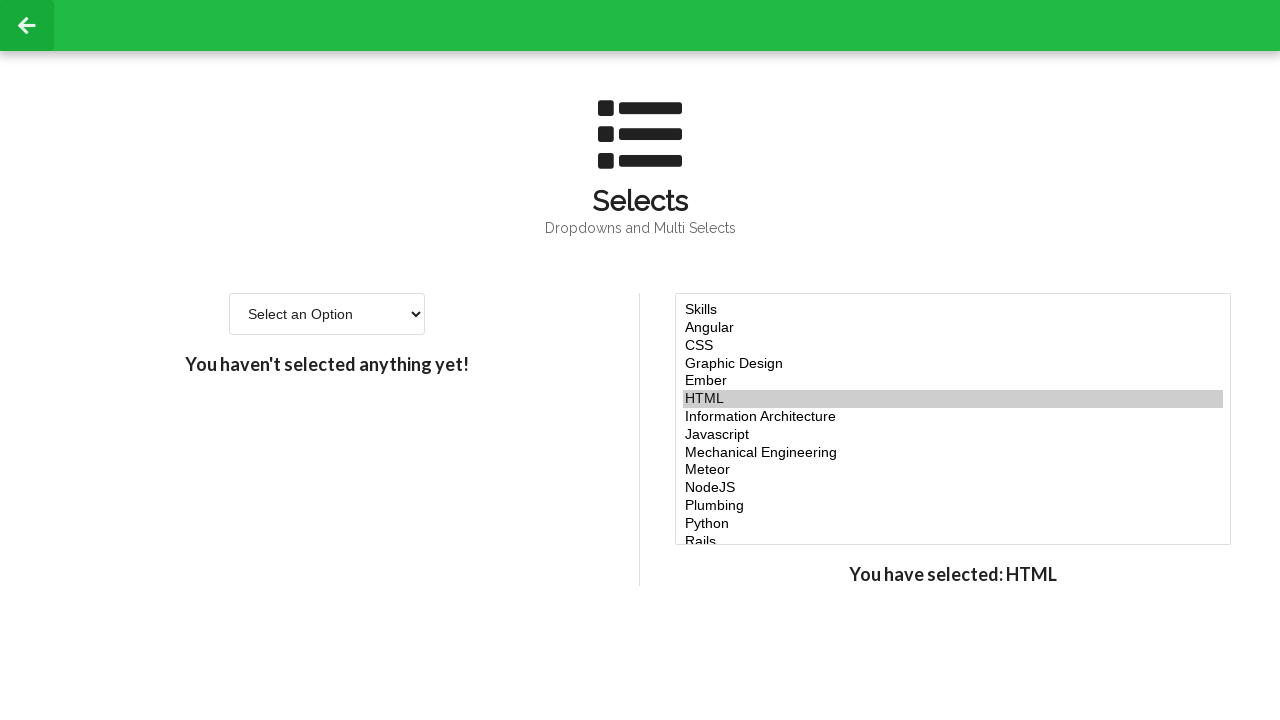

Selected option at index 6 on #multi-select
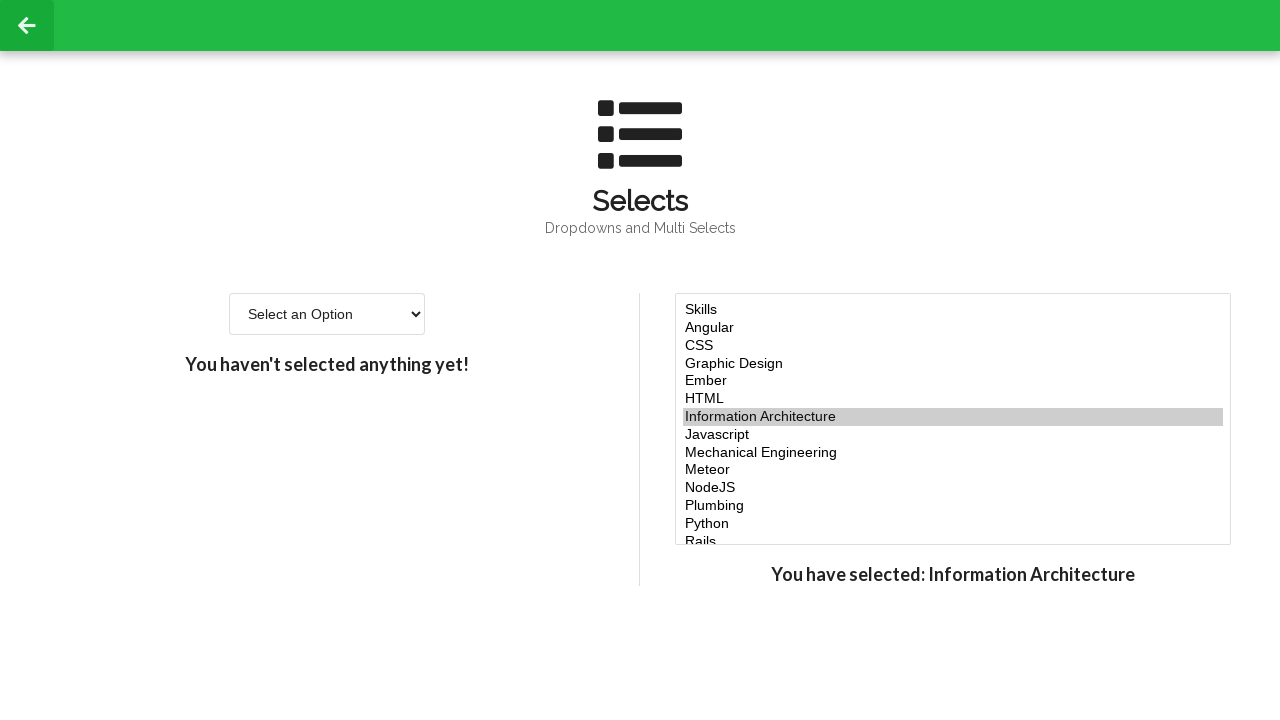

Selected 'NodeJS' option using value attribute 'node' on #multi-select
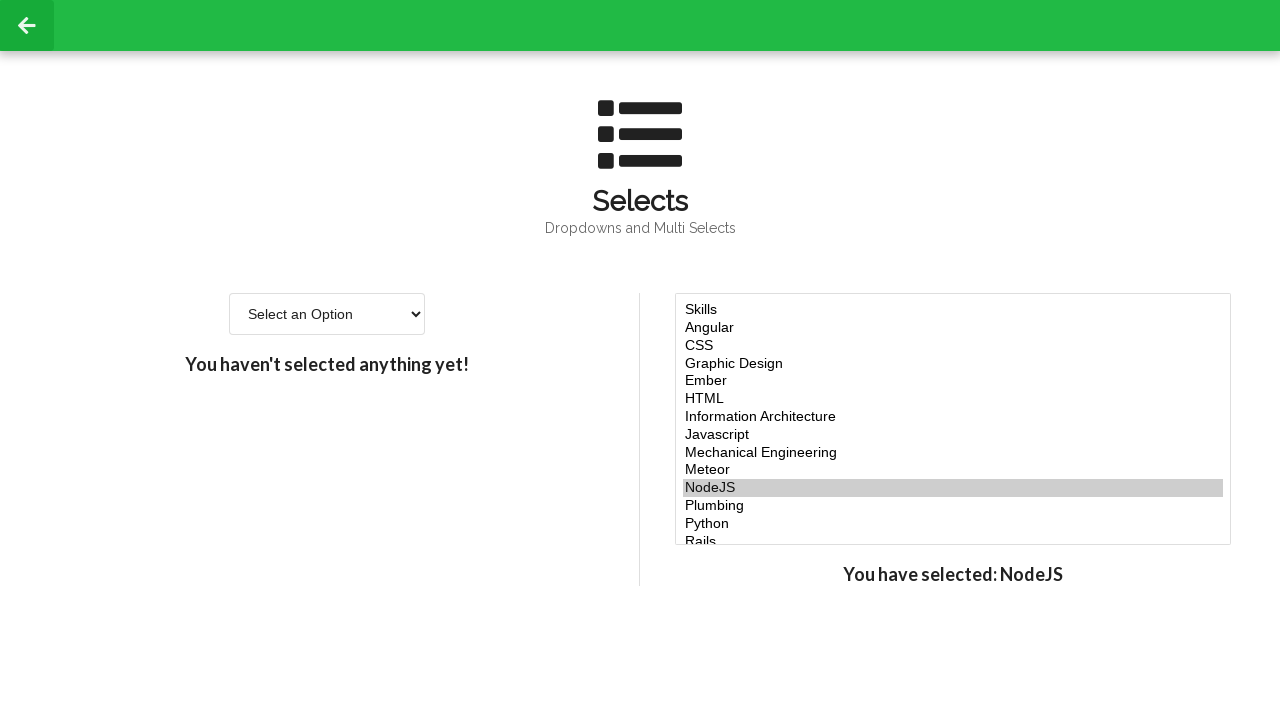

Retrieved all option elements from the multi-select dropdown
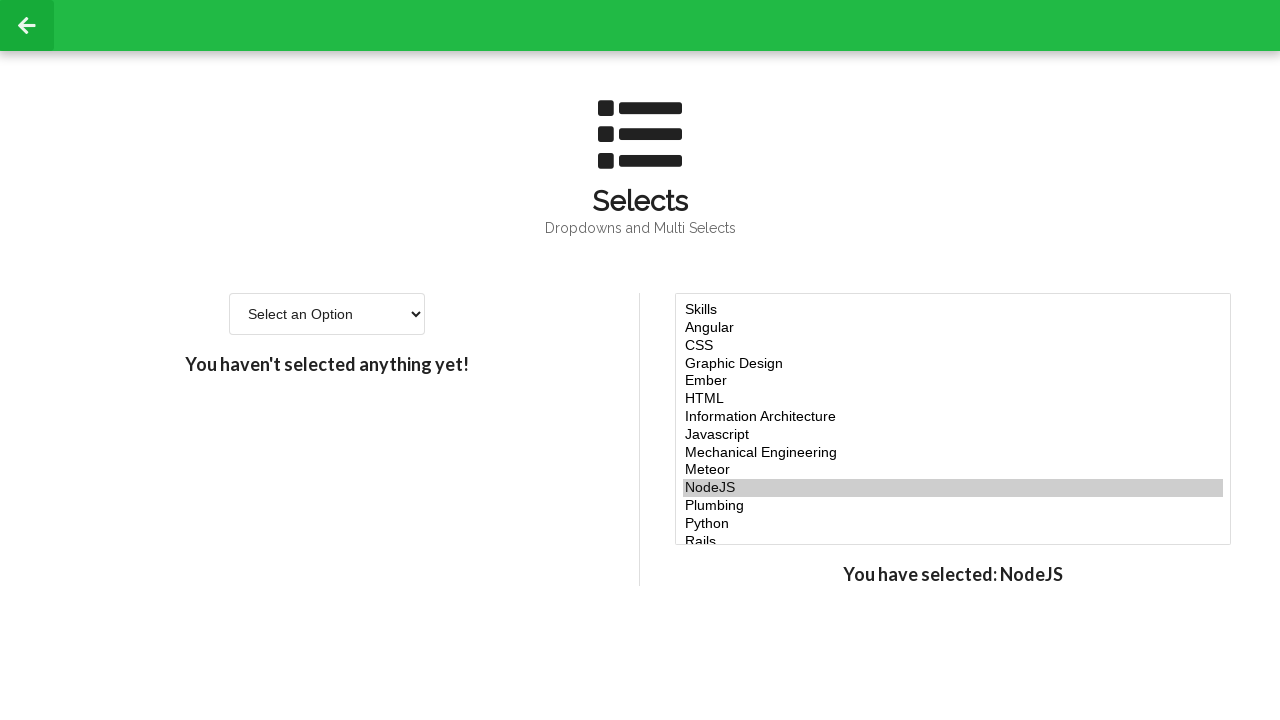

Got the value attribute of the option at index 5 for deselection
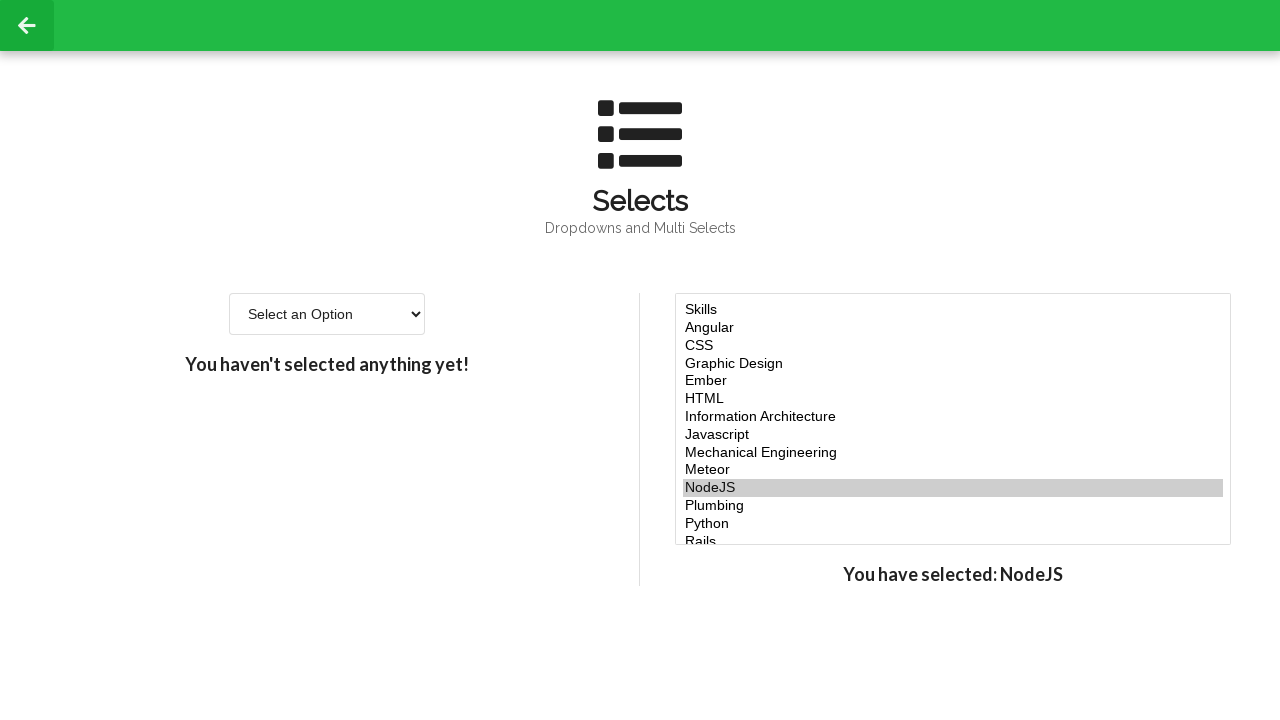

Retrieved all currently selected options
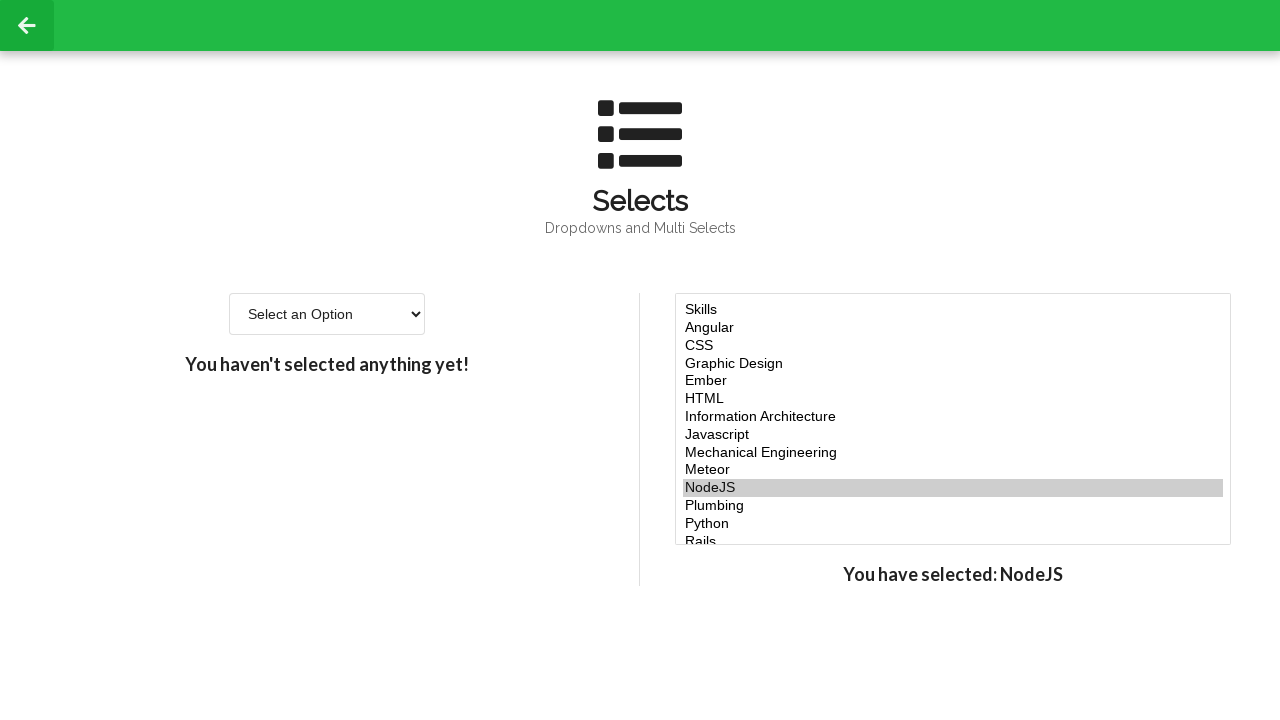

Extracted all selected option values
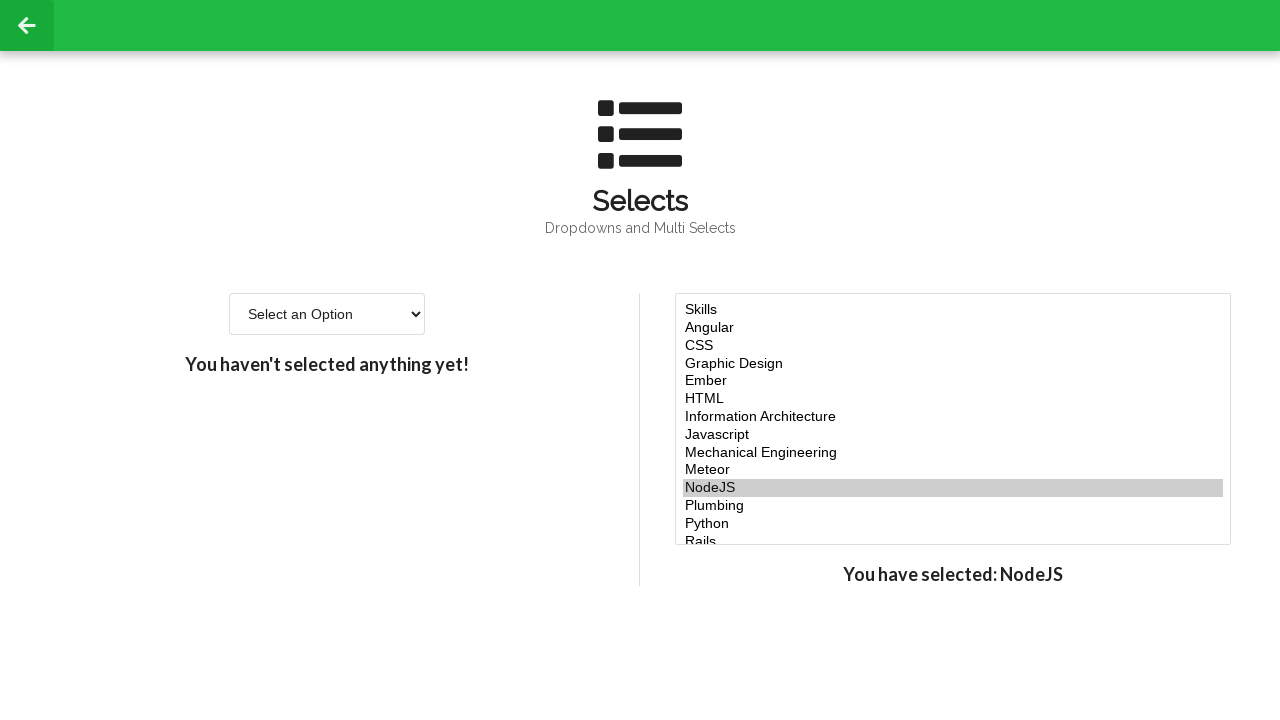

Filtered out the option at index 5 from the selected values list
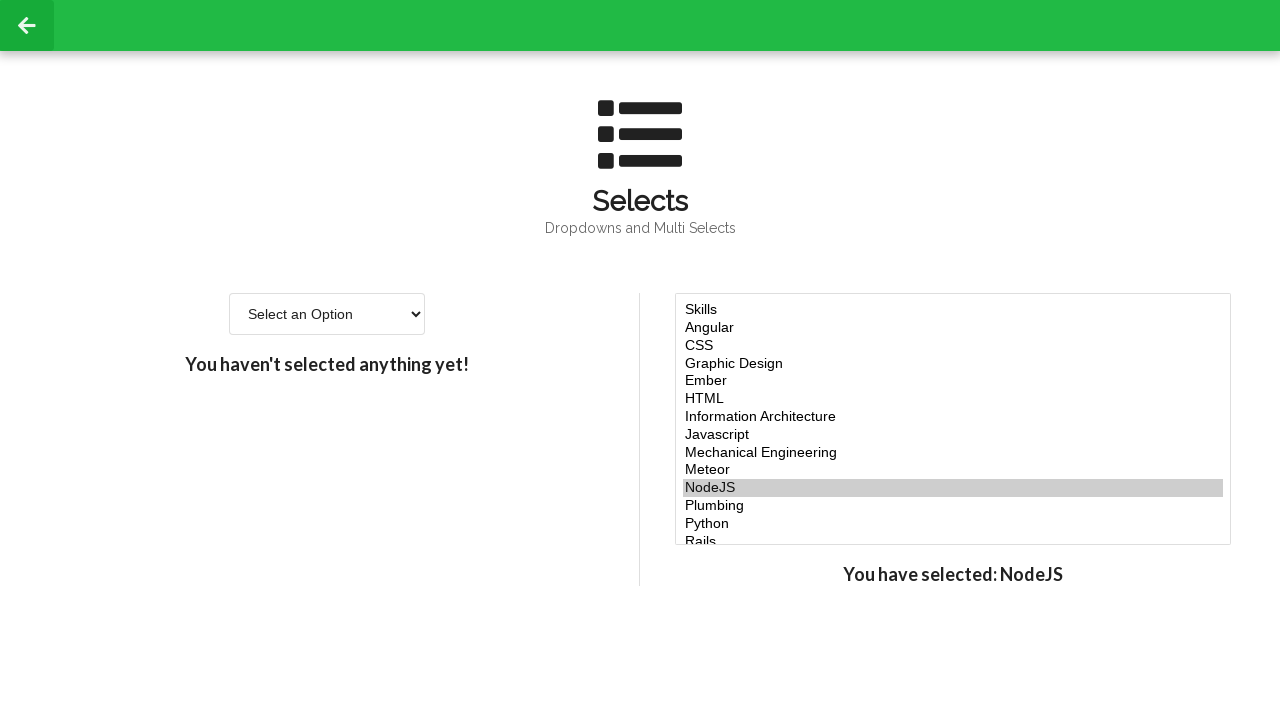

Reselected the remaining options, effectively deselecting the option at index 5 on #multi-select
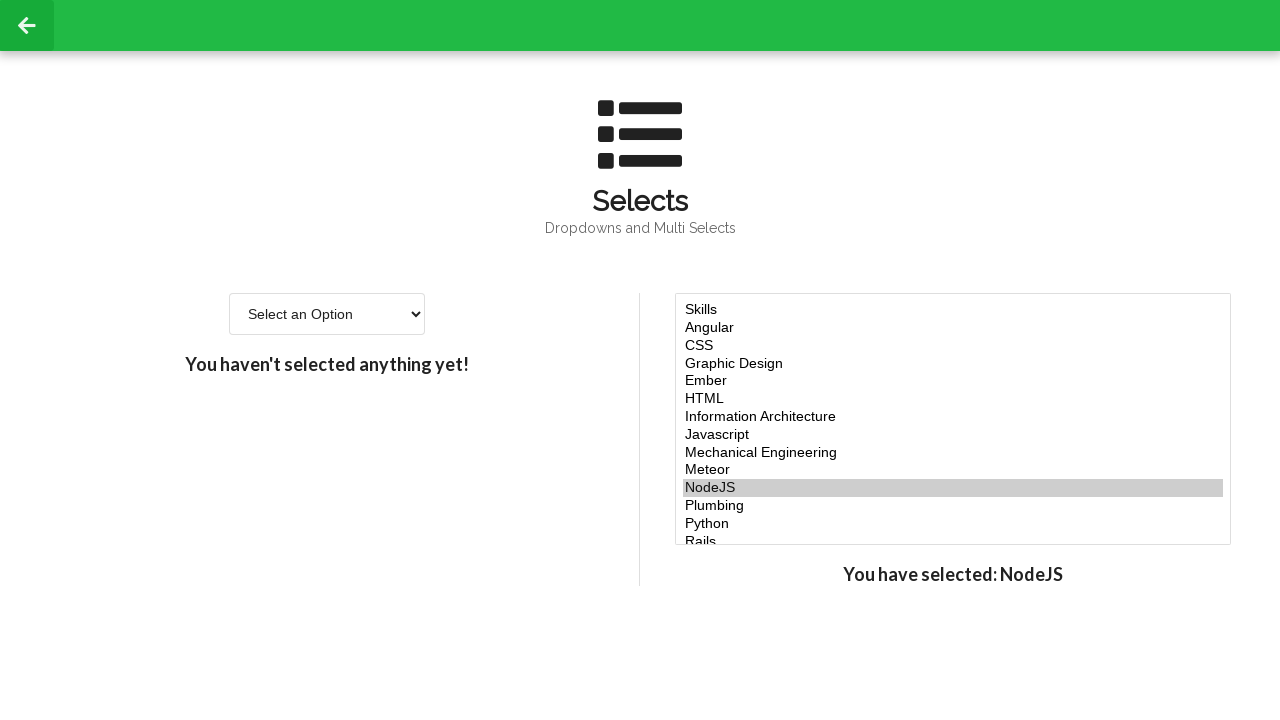

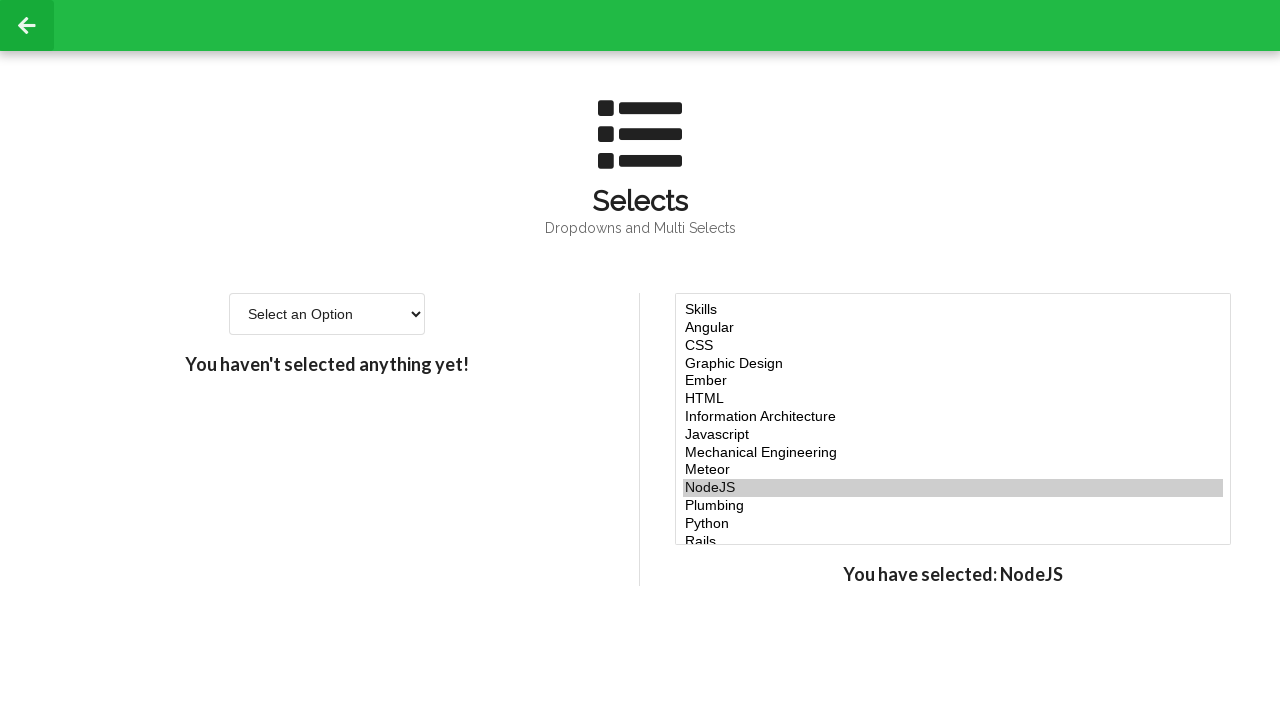